Navigates to a Twitch channel's videos page and verifies that video archive elements are present on the page

Starting URL: https://www.twitch.tv/shxtou/videos?filter=archives&sort=time

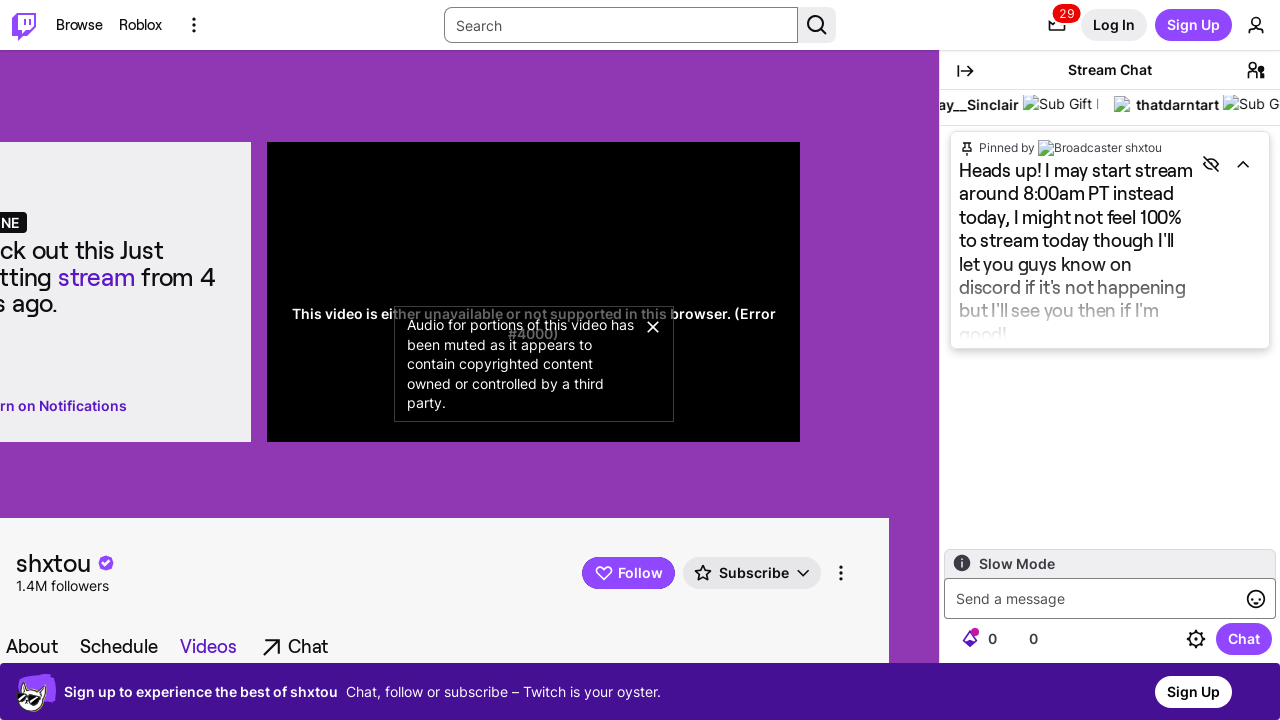

Waited for video tower card elements to load
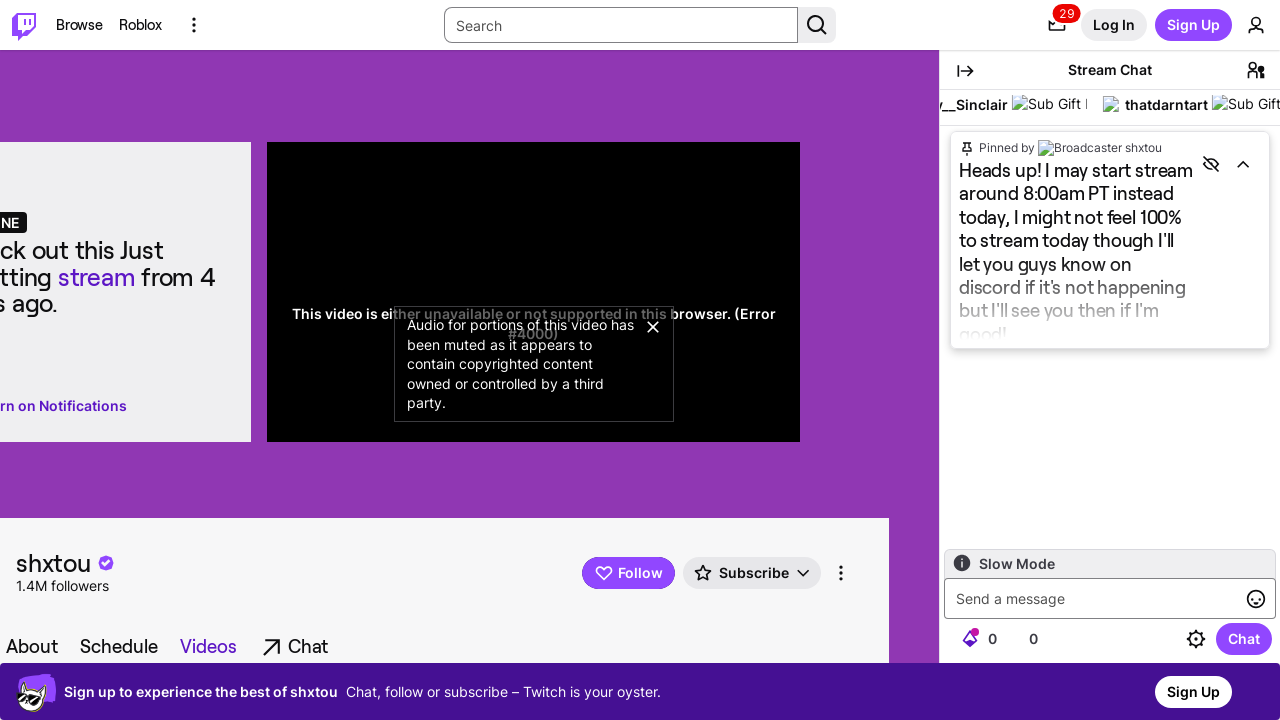

Queried all video tower card elements on the page
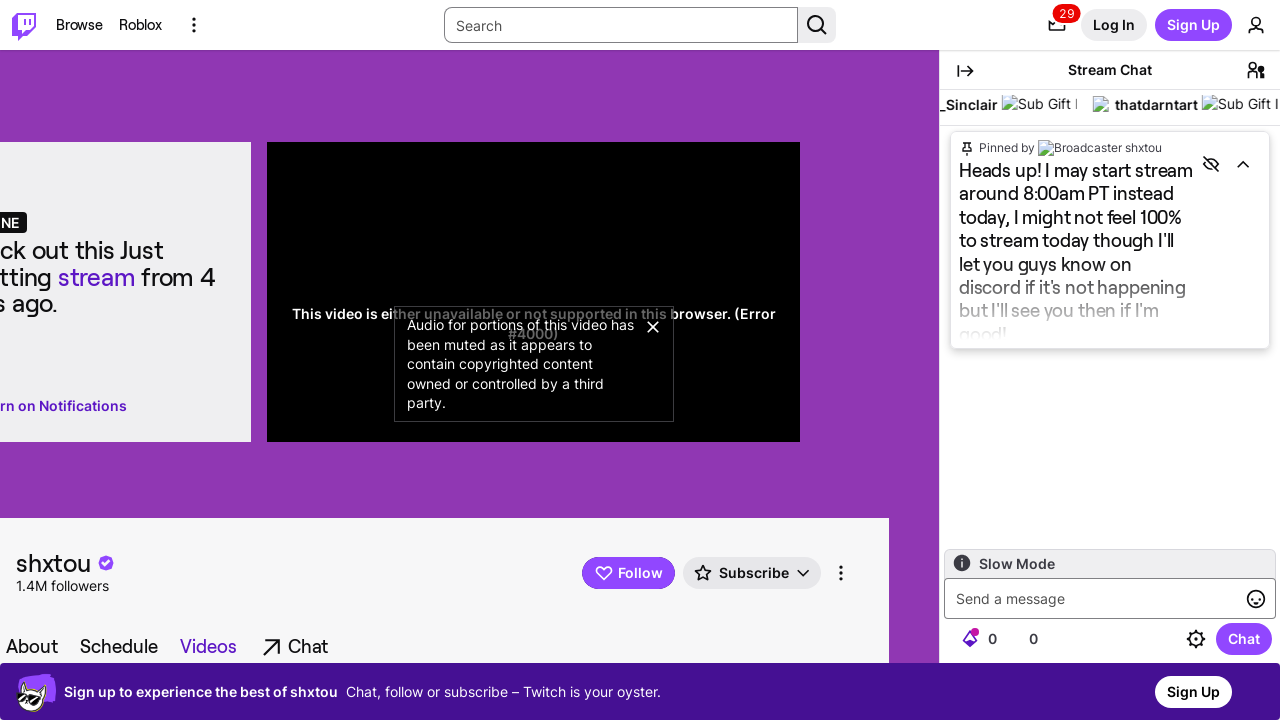

Retrieved first video element from the list
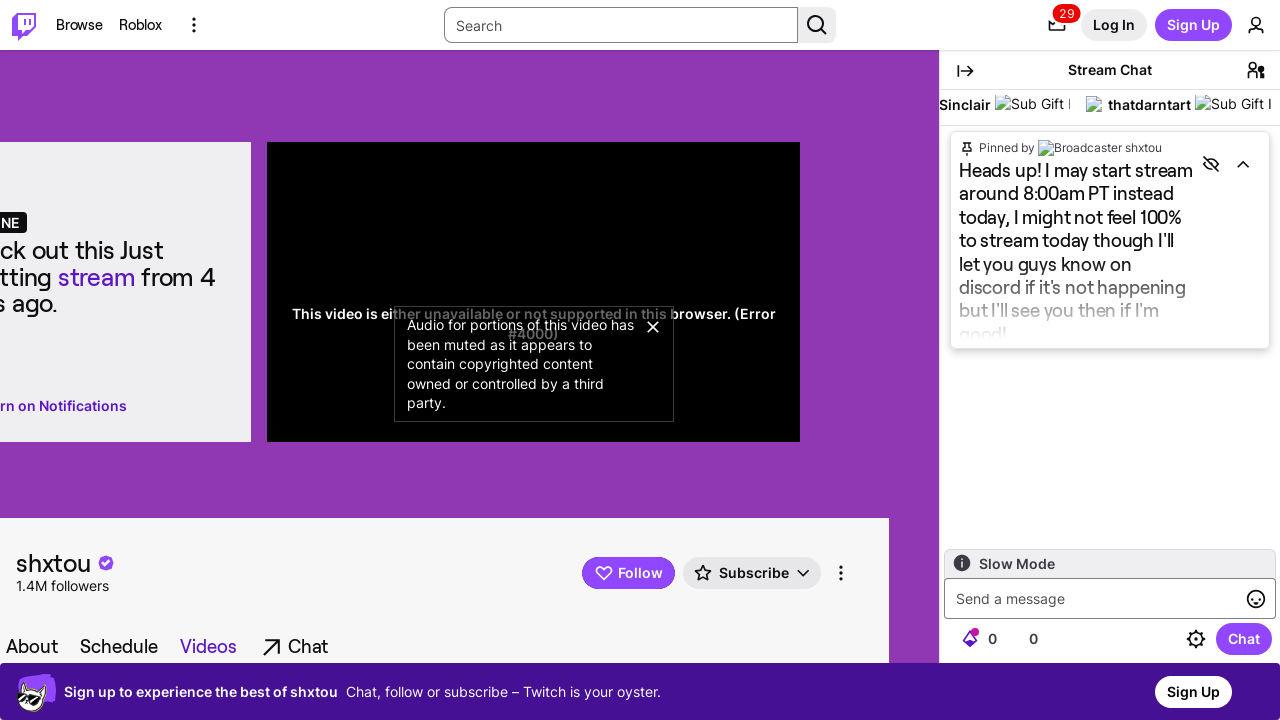

Found link element within the first video card
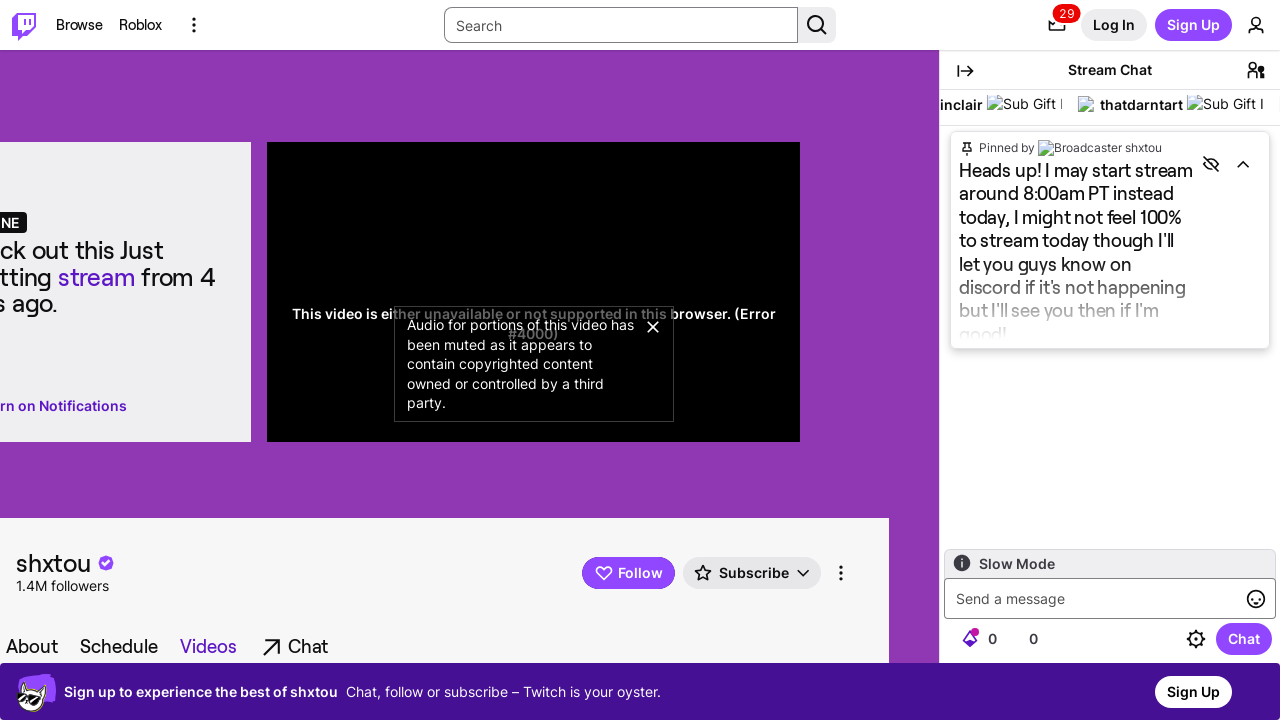

Retrieved href attribute from video link: /videos/2702894797?filter=archives&sort=time
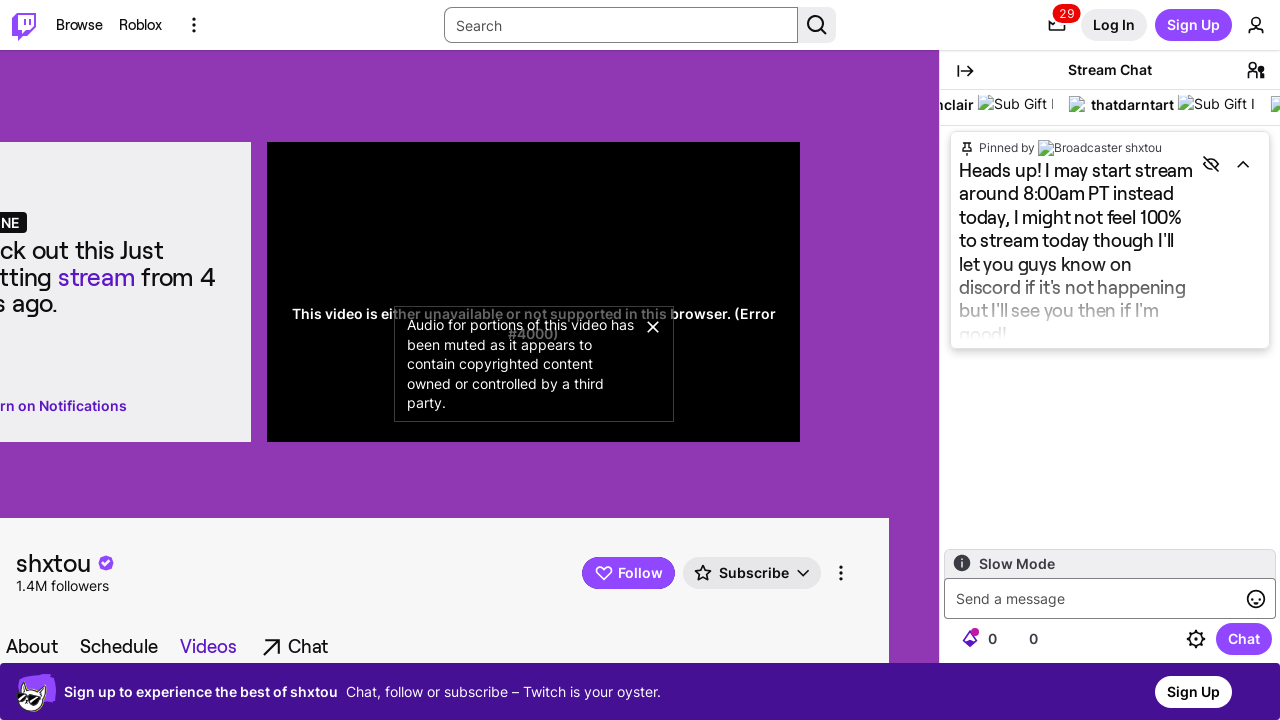

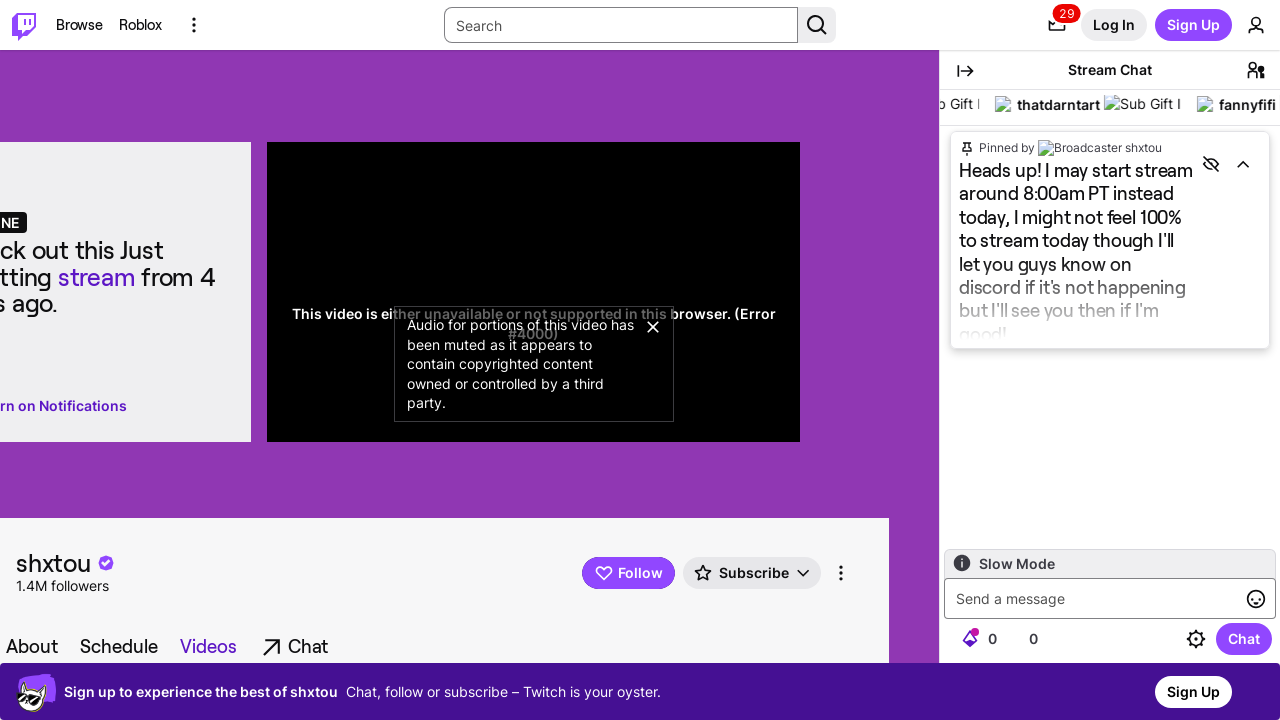